Clicks on the Customer Stories link in the footer section and verifies navigation

Starting URL: https://www.grptalk.com

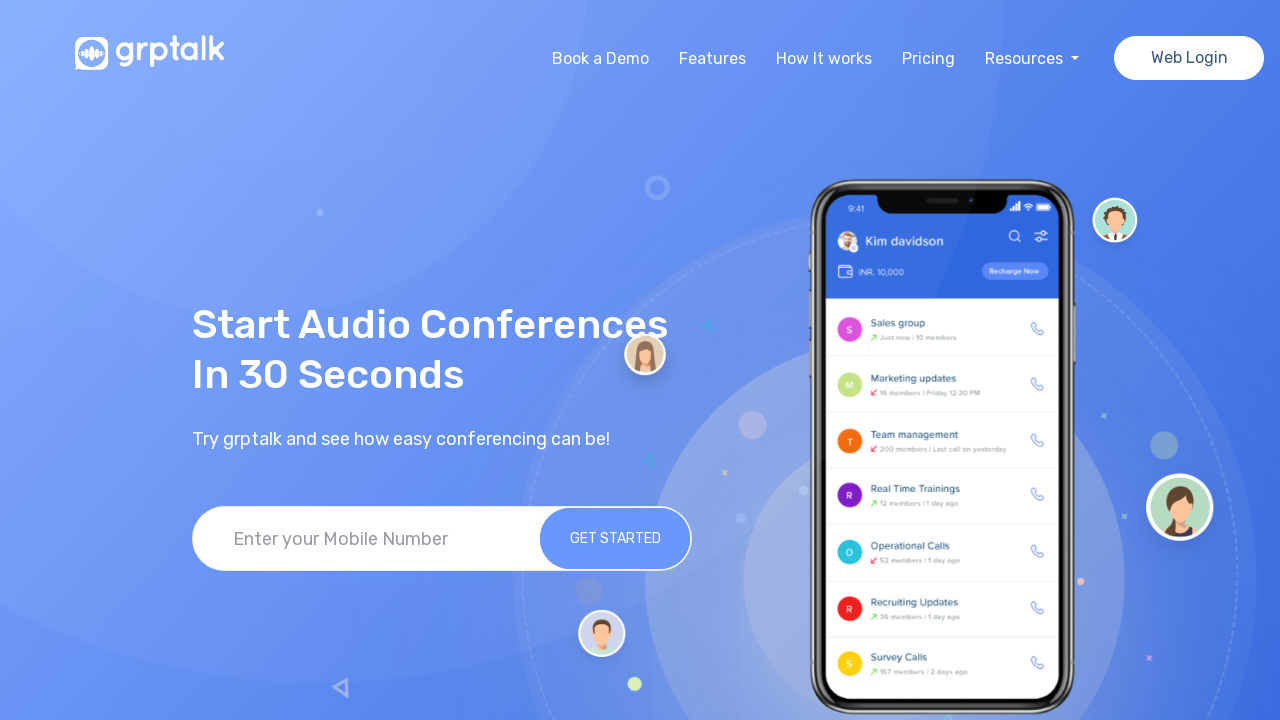

Clicked on Customer Stories link in footer section at (821, 686) on footer >> text=Customer Stories
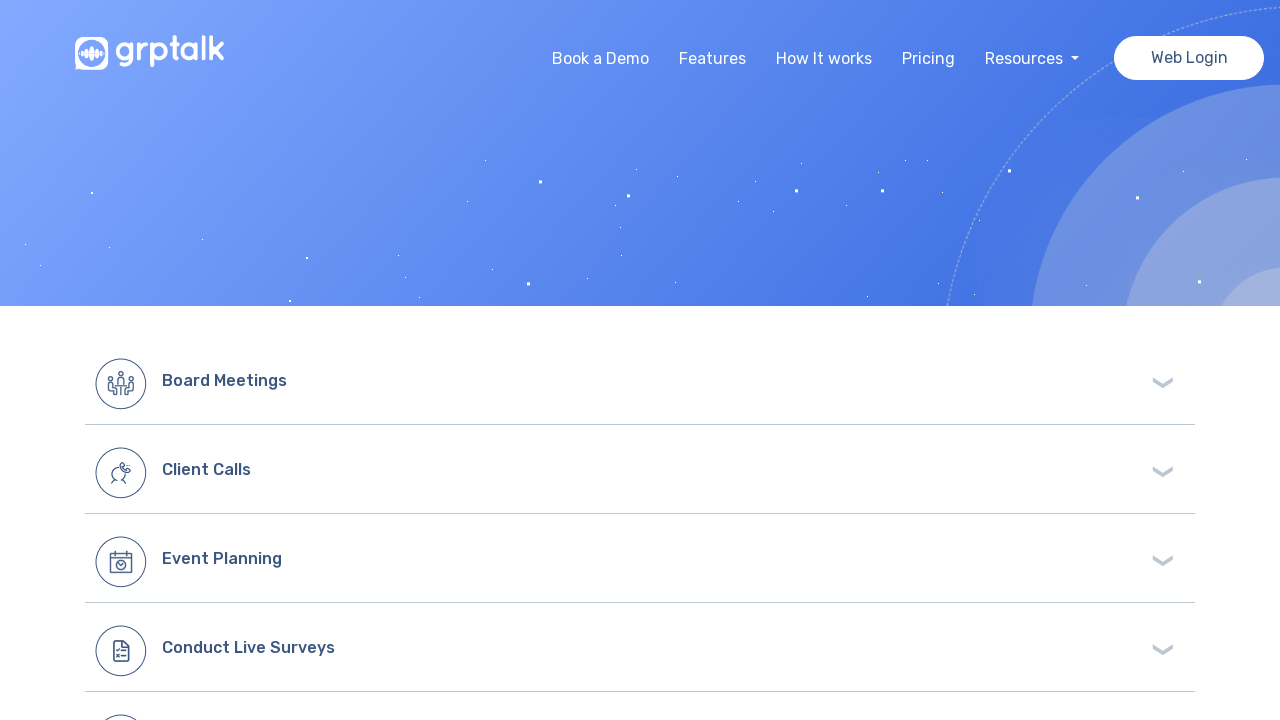

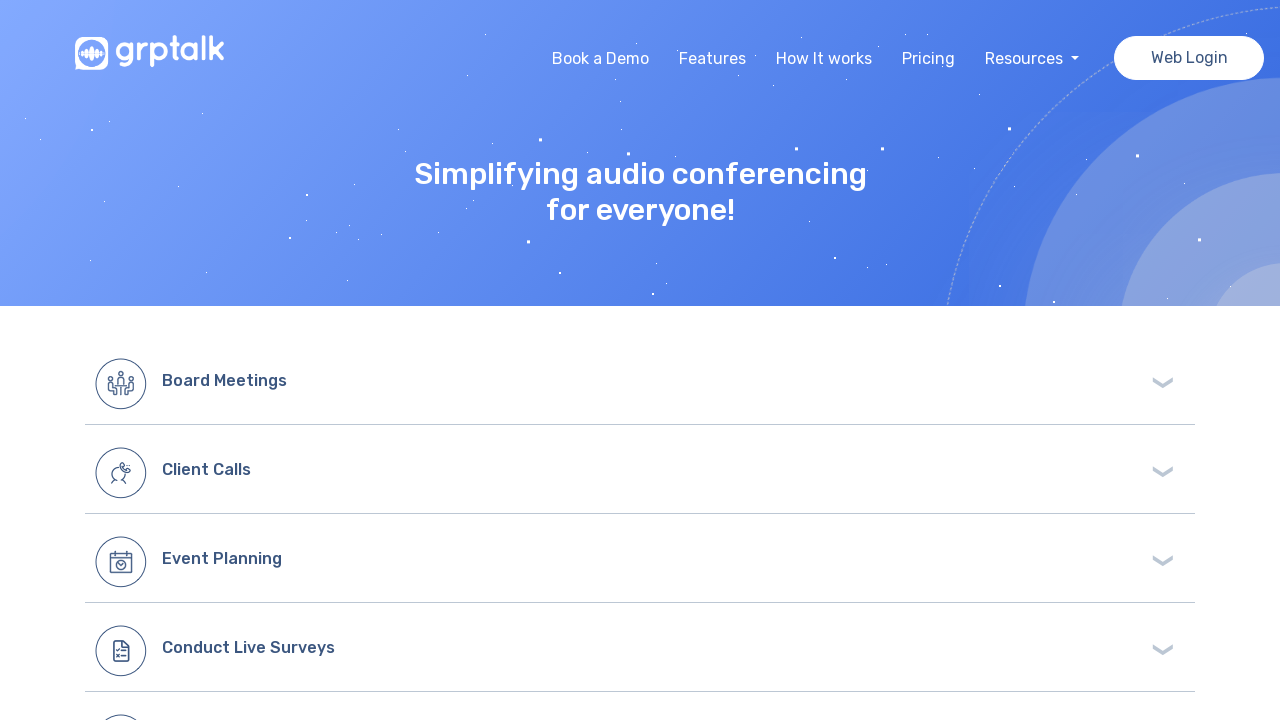